Tests accepting a JavaScript prompt alert without entering any text

Starting URL: https://the-internet.herokuapp.com/javascript_alerts

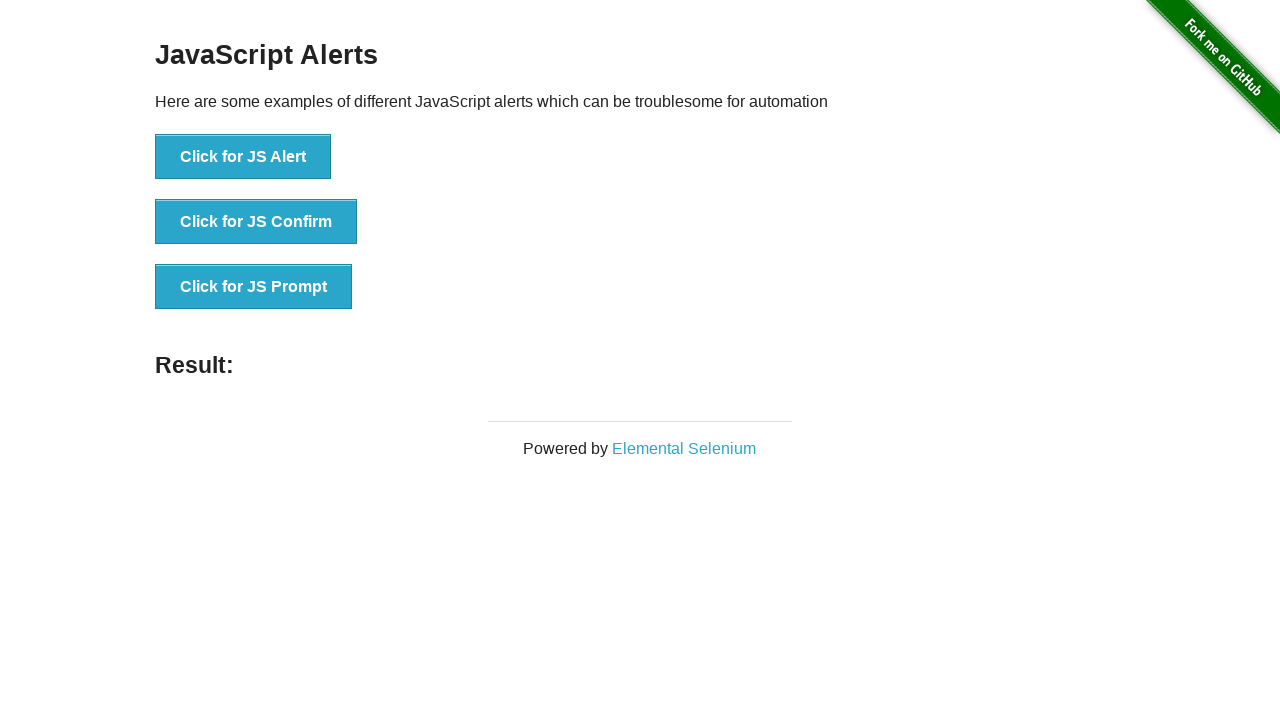

Set up dialog handler to accept prompts without entering text
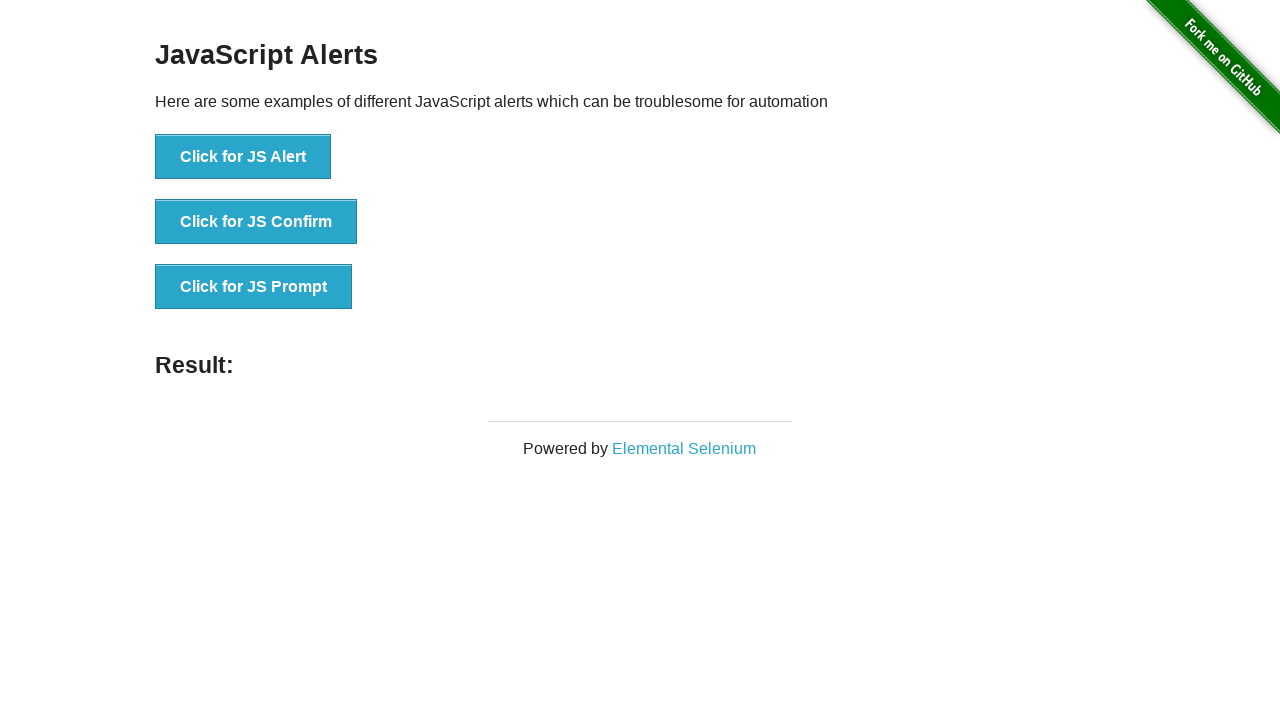

Clicked the JS Prompt button at (254, 287) on xpath=//button[contains(text(),'JS Prompt')]
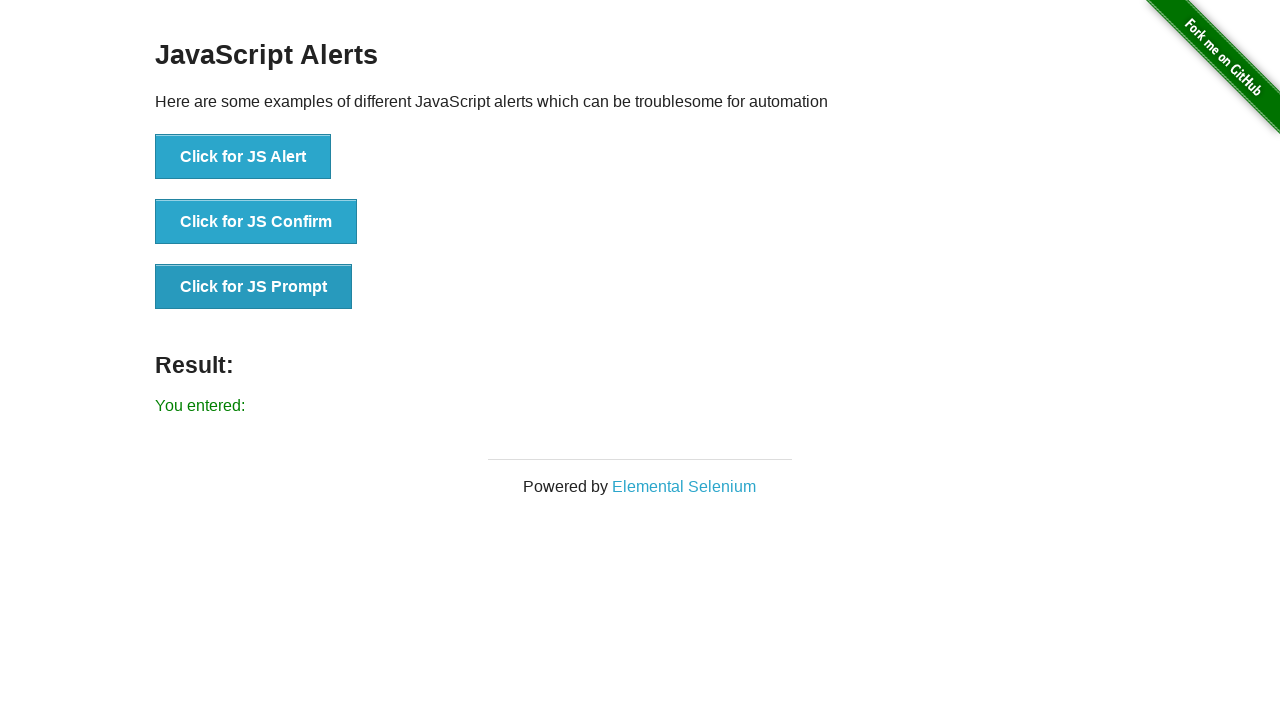

Result element loaded after accepting prompt
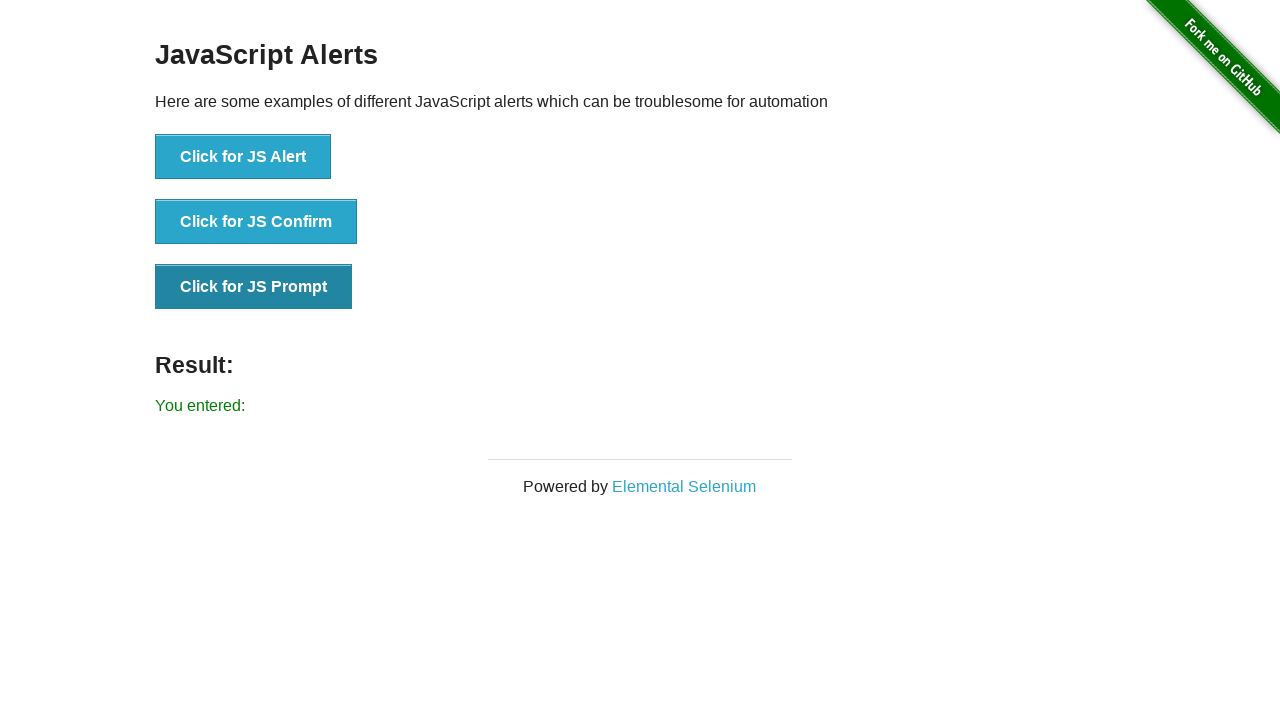

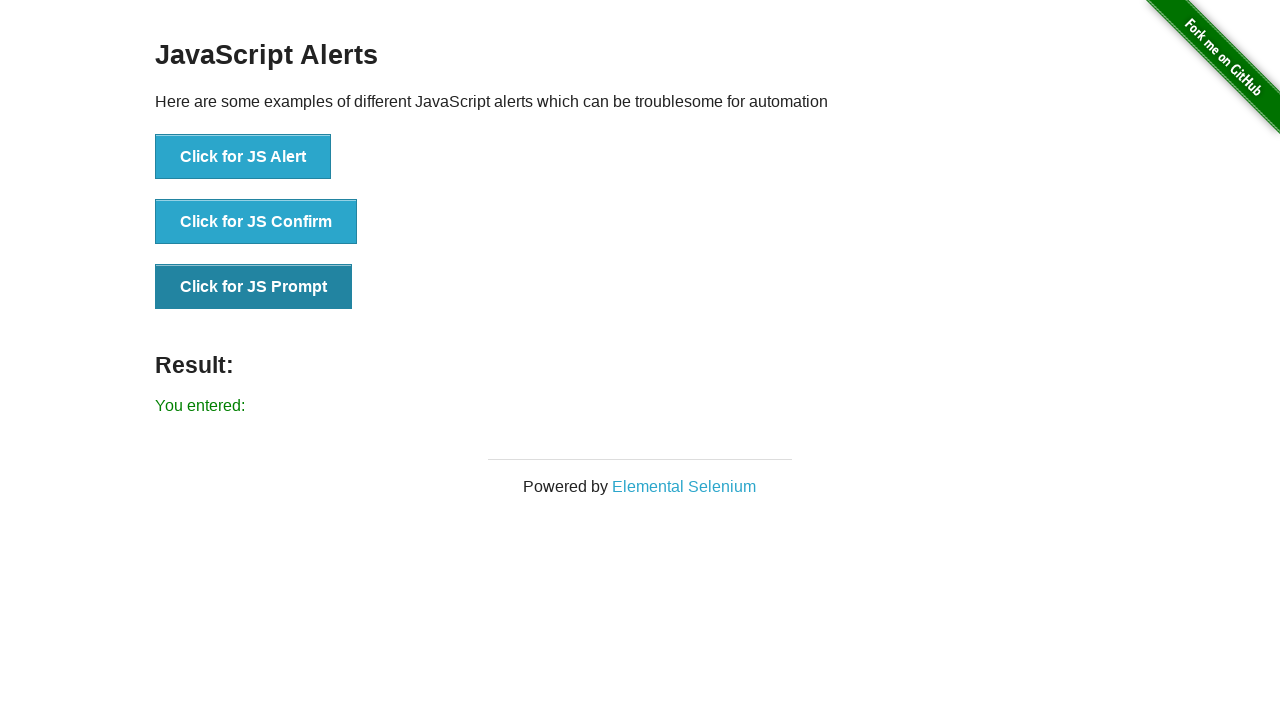